Tests form submission on a practice page by filling name, email, password fields, checking a checkbox, selecting dropdown options, and verifying success message

Starting URL: https://rahulshettyacademy.com/angularpractice/

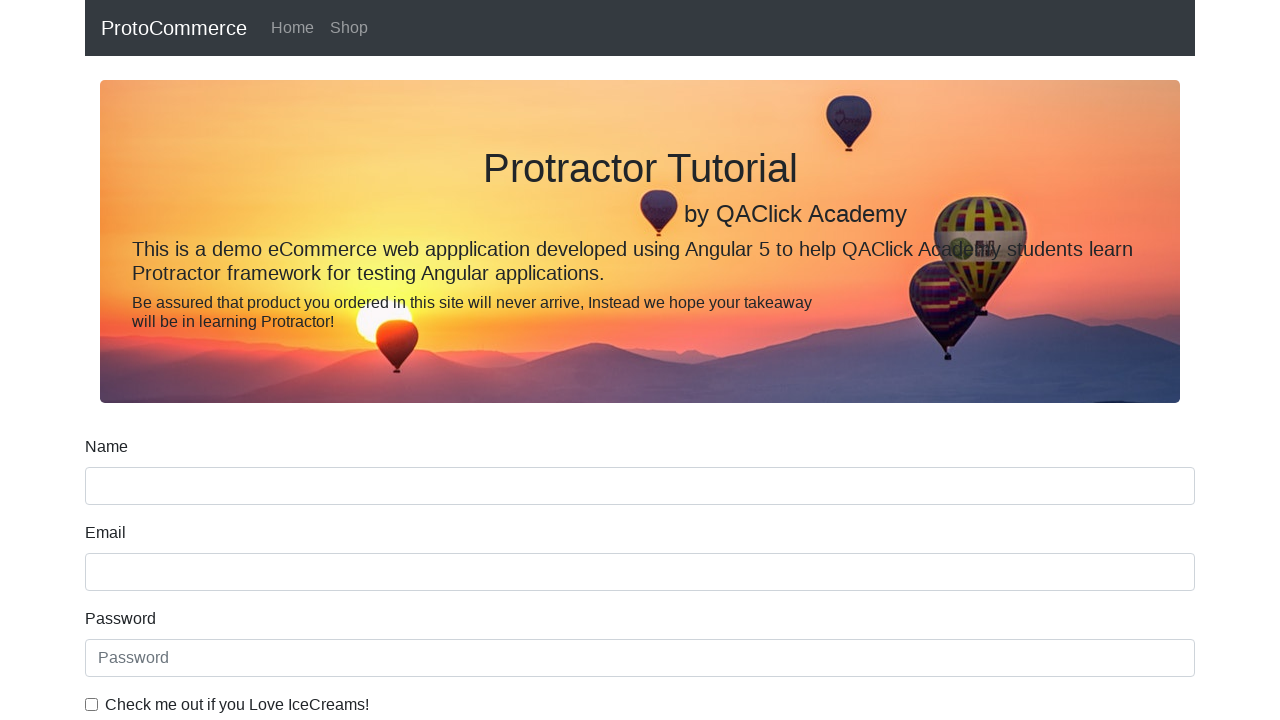

Filled name field with 'Karthik Babu' on input[name='name']
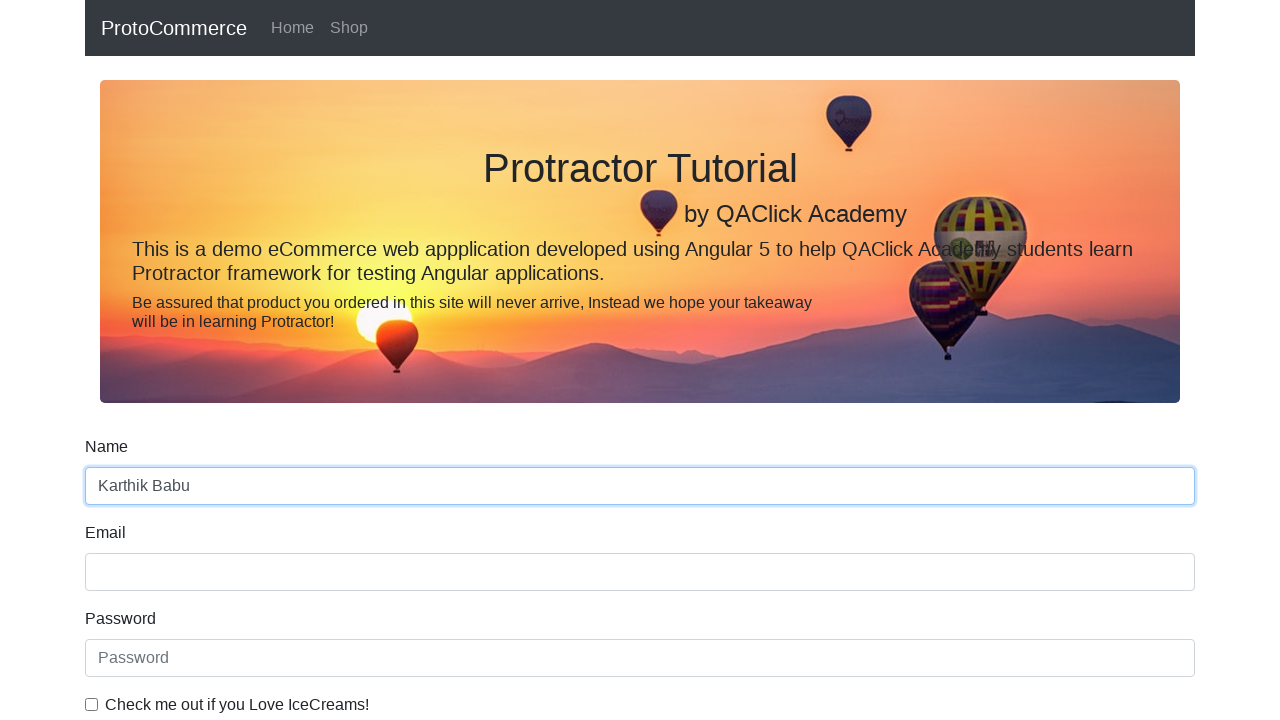

Filled email field with 'karthik.babu@gmail.com' on input[name='email']
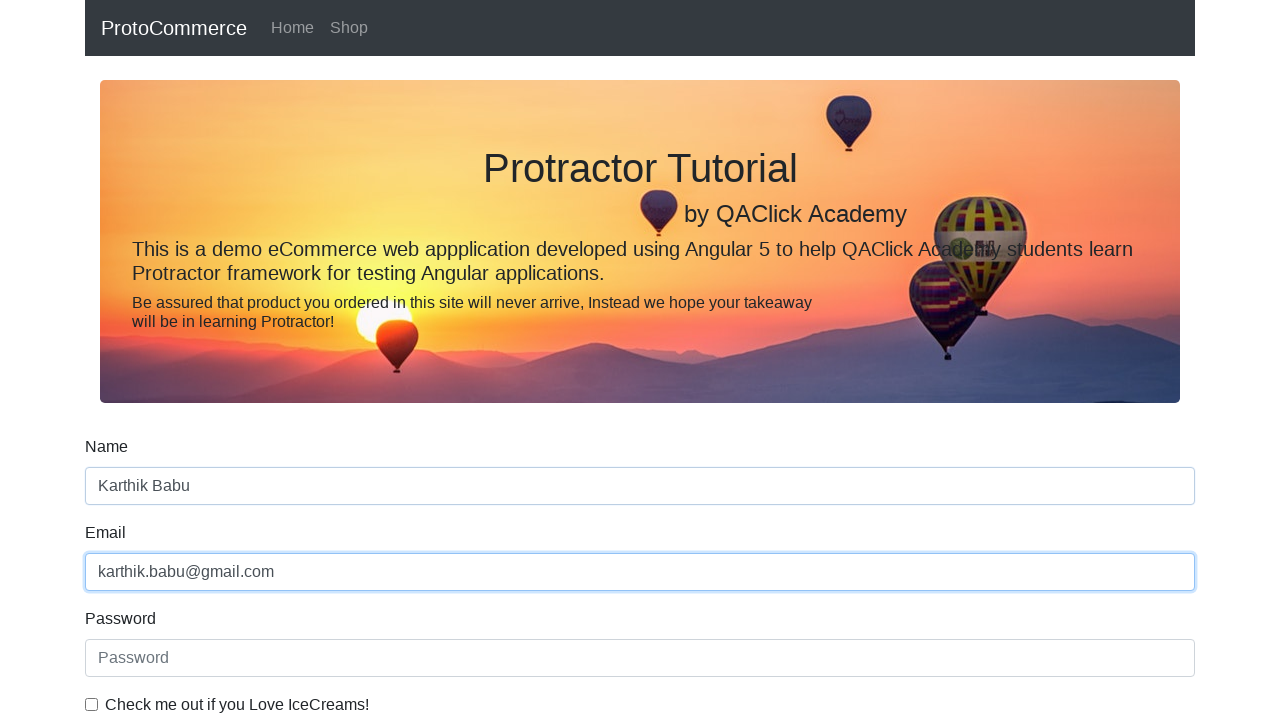

Filled password field with 'Passw0rd' on #exampleInputPassword1
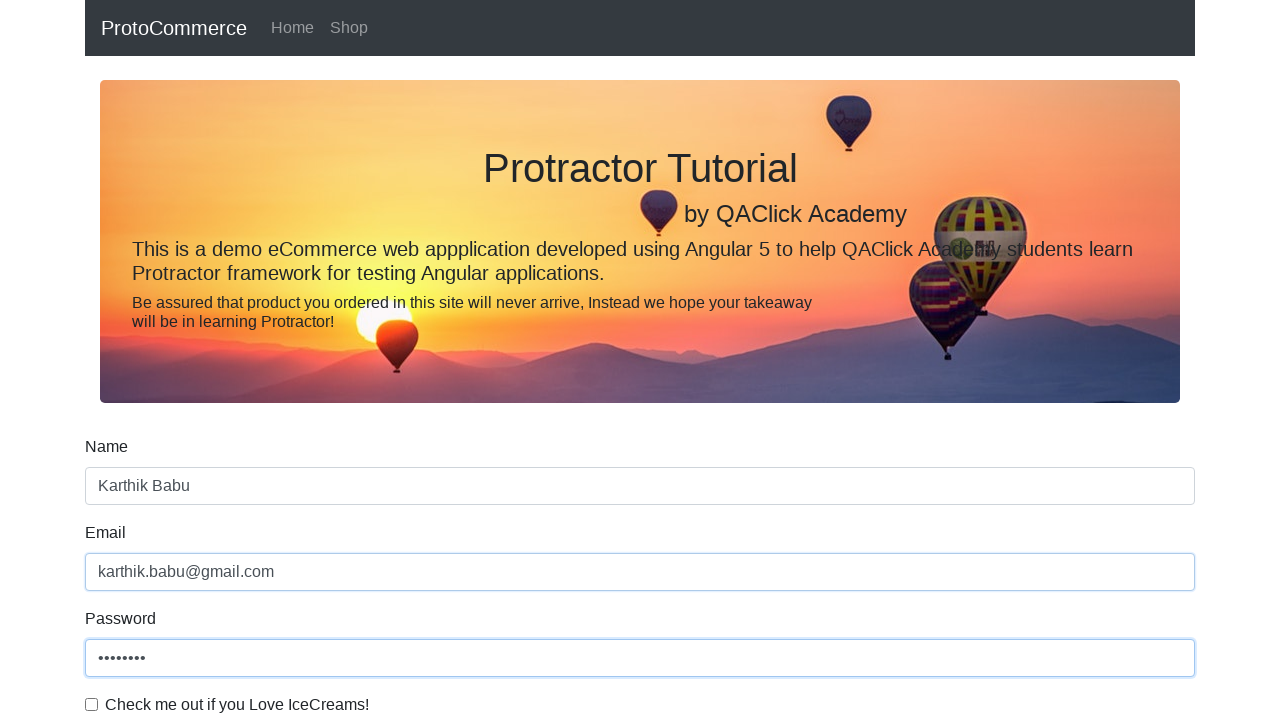

Clicked the checkbox to accept terms at (92, 704) on #exampleCheck1
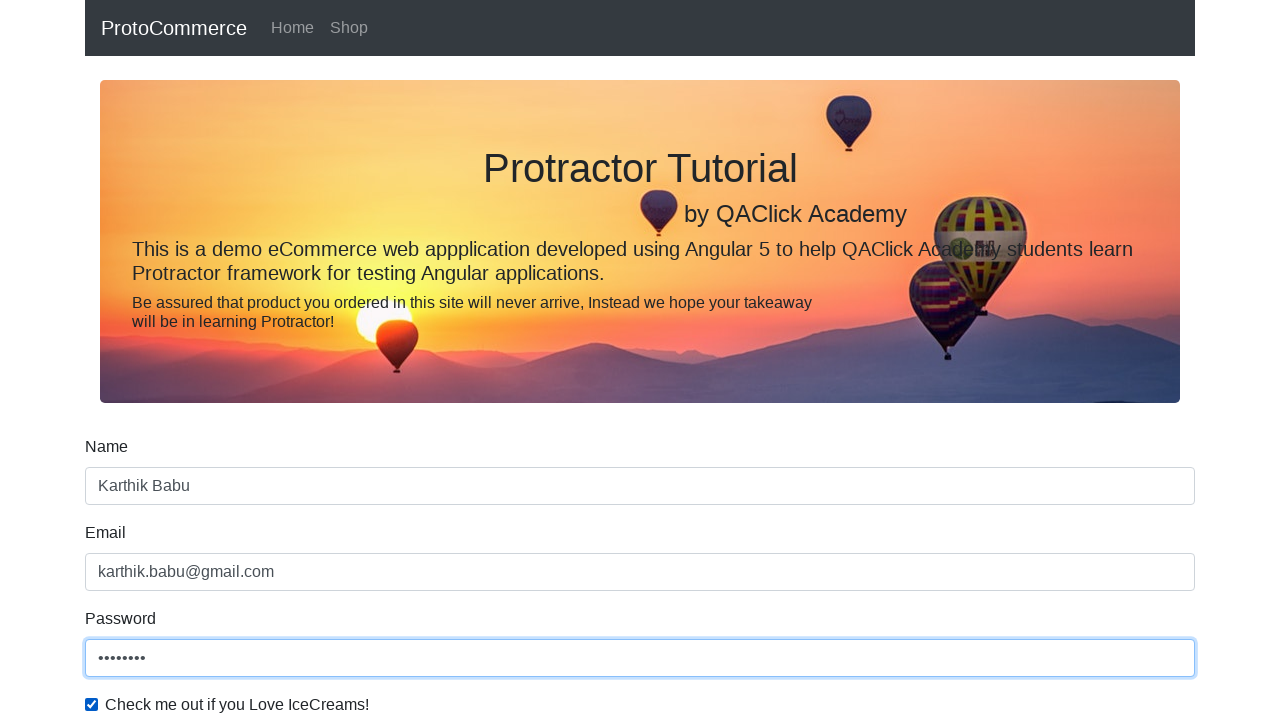

Selected 'Female' from the dropdown on #exampleFormControlSelect1
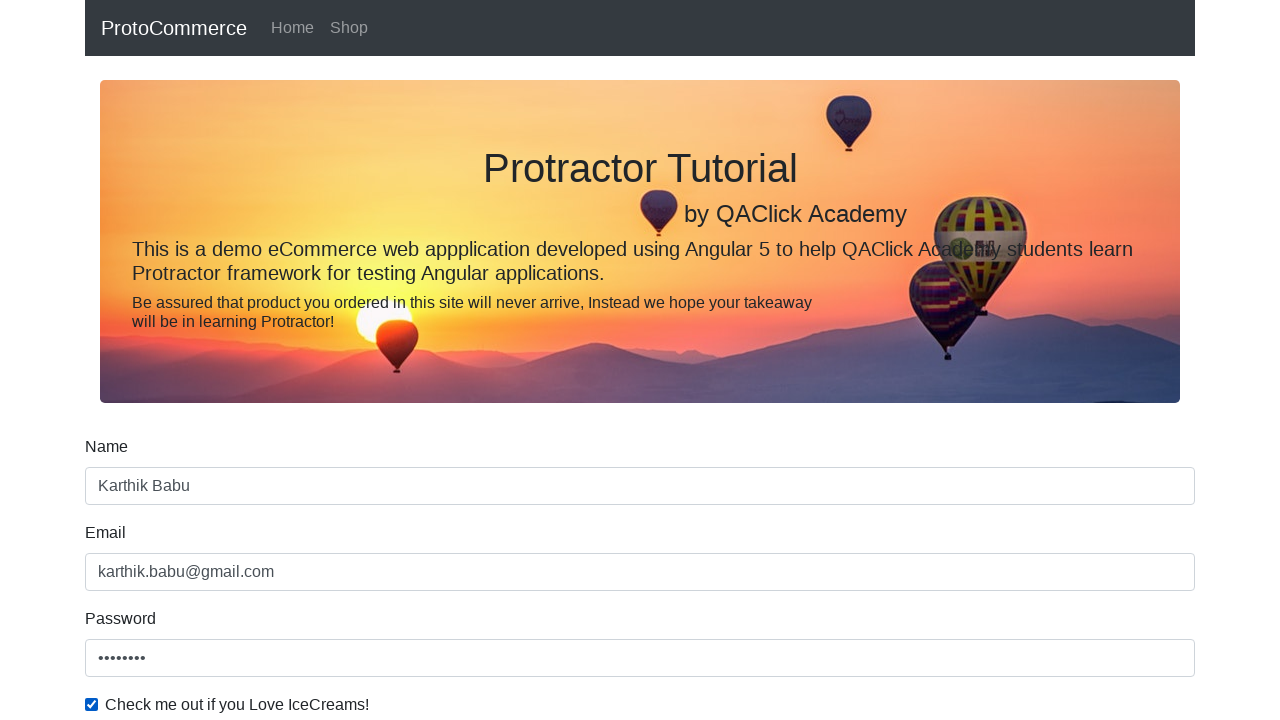

Selected option at index 0 (Male) from the dropdown on #exampleFormControlSelect1
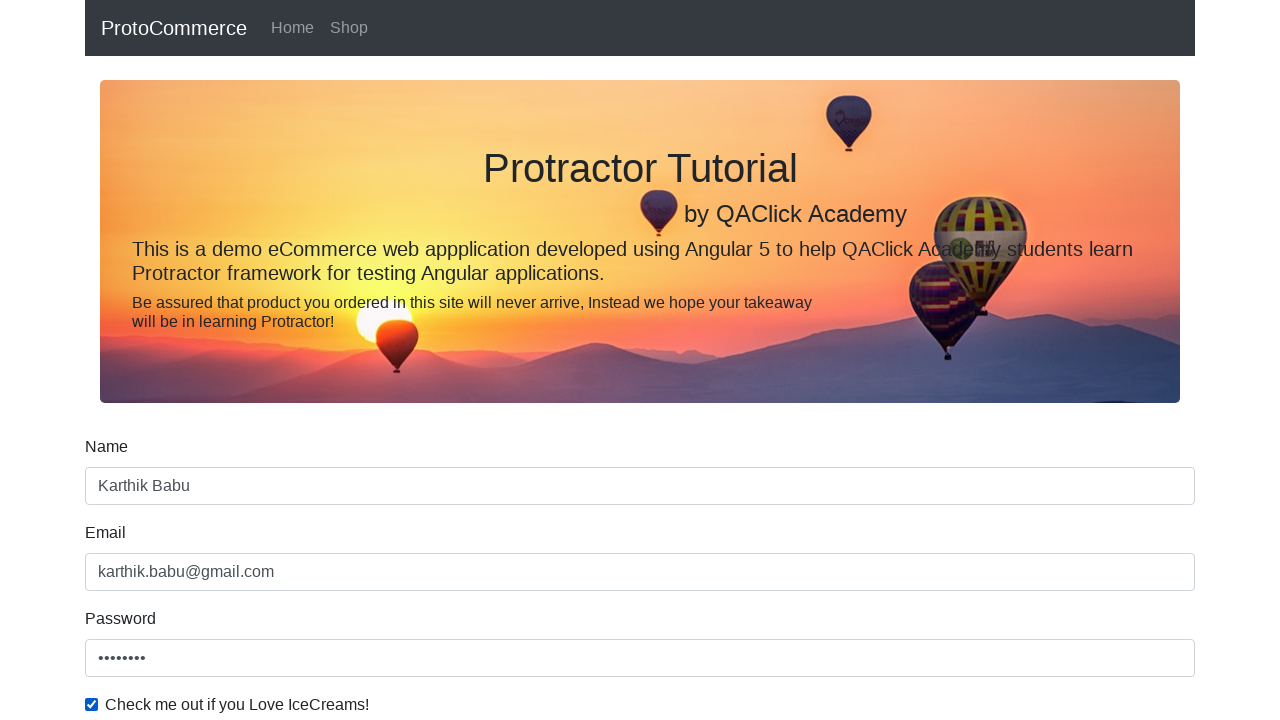

Clicked the submit button to submit the form at (123, 491) on xpath=//input[@type='submit']
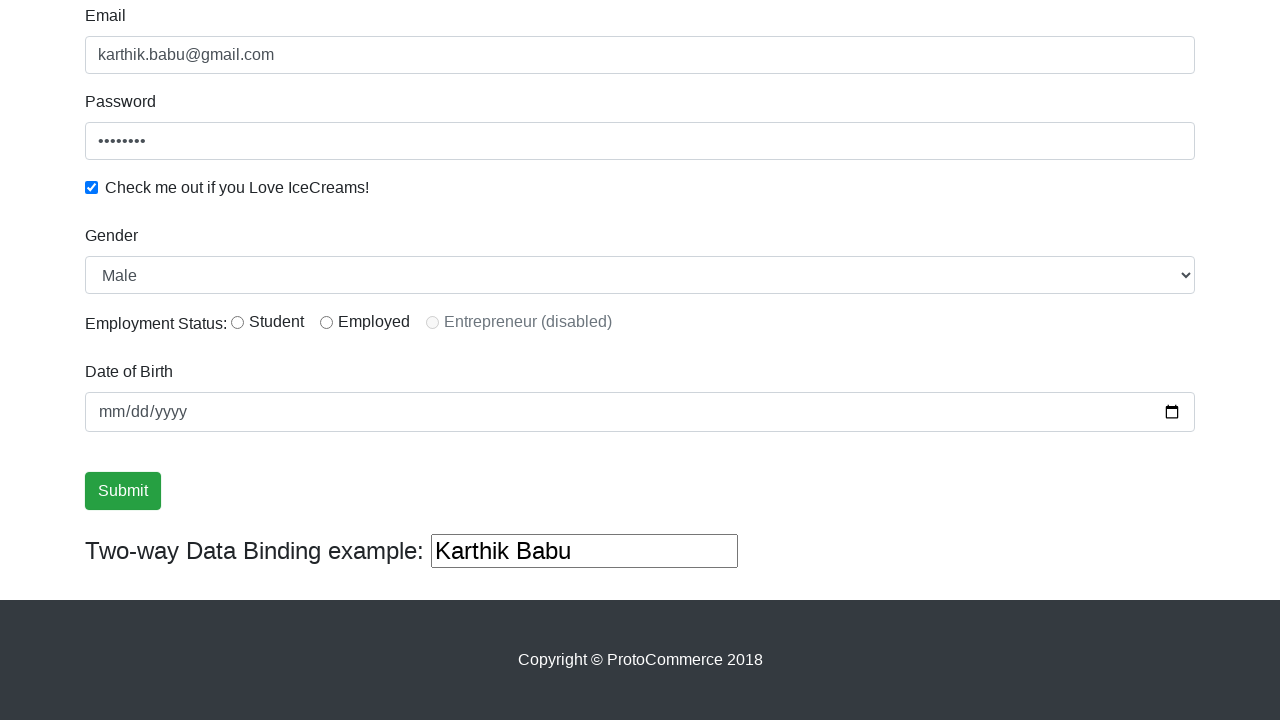

Success alert message appeared
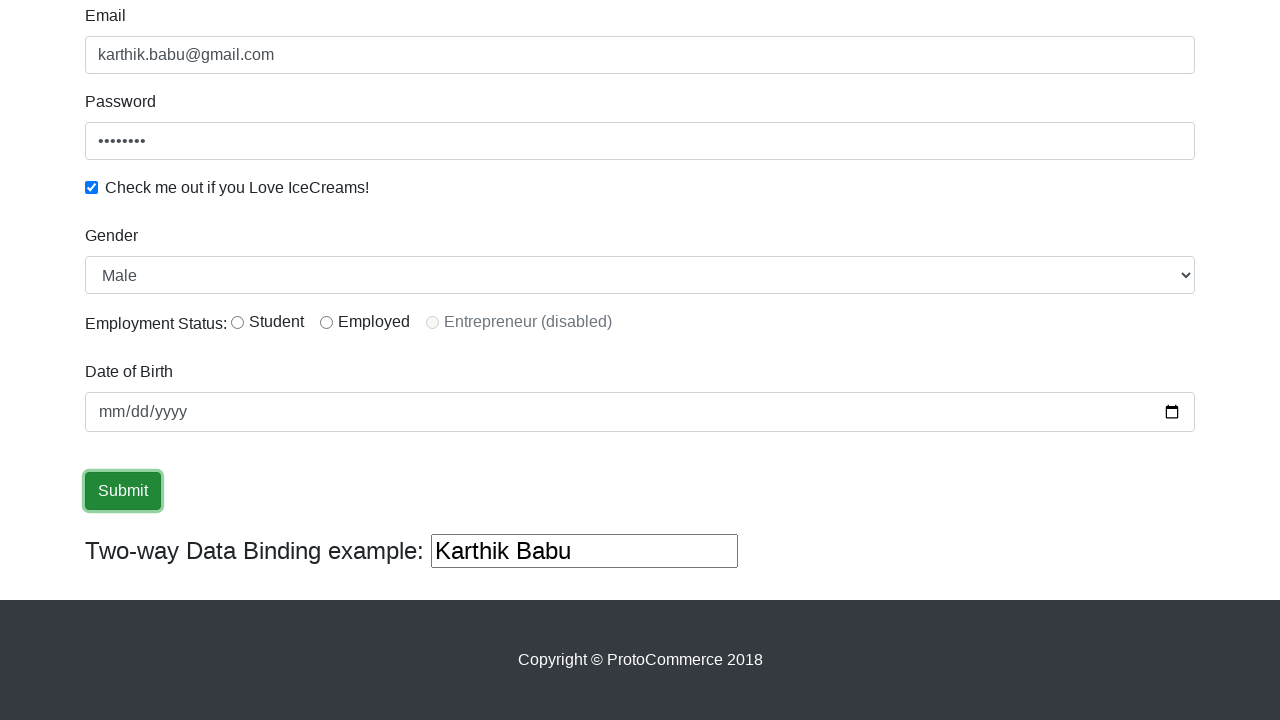

Retrieved success message: '
                    ×
                    Success! The Form has been submitted successfully!.
                  '
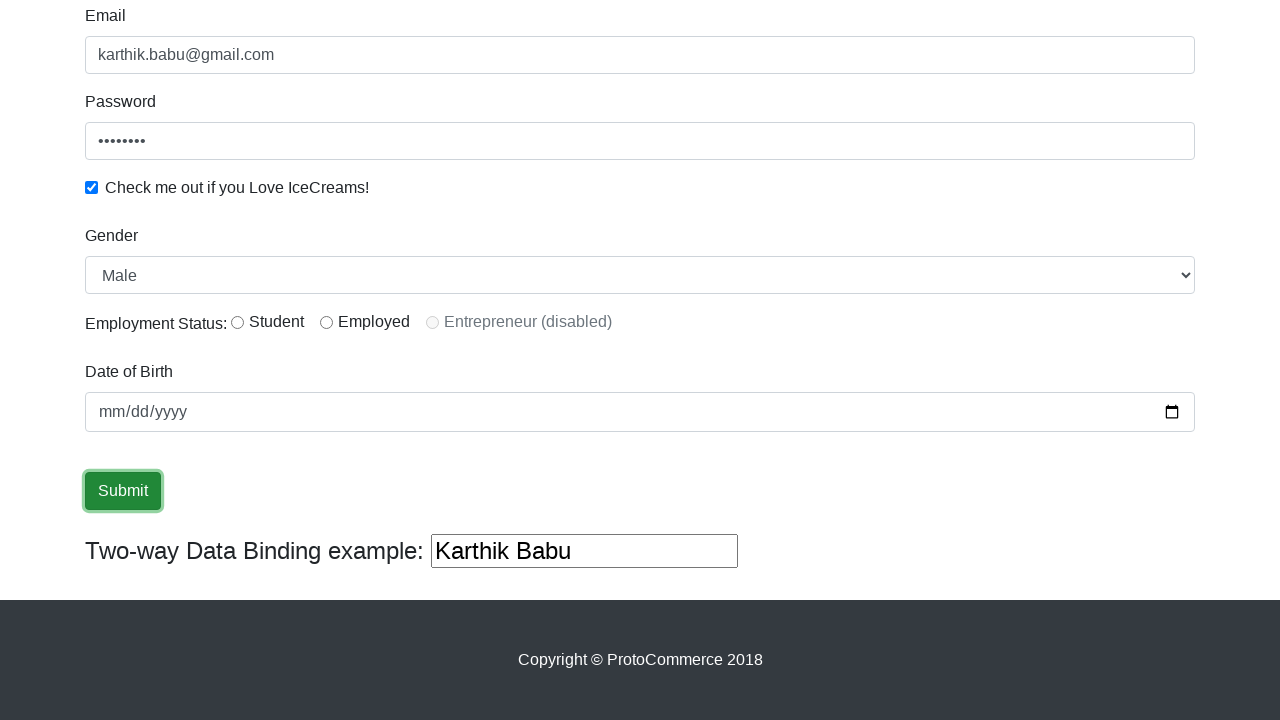

Verified that 'success' is present in the alert message
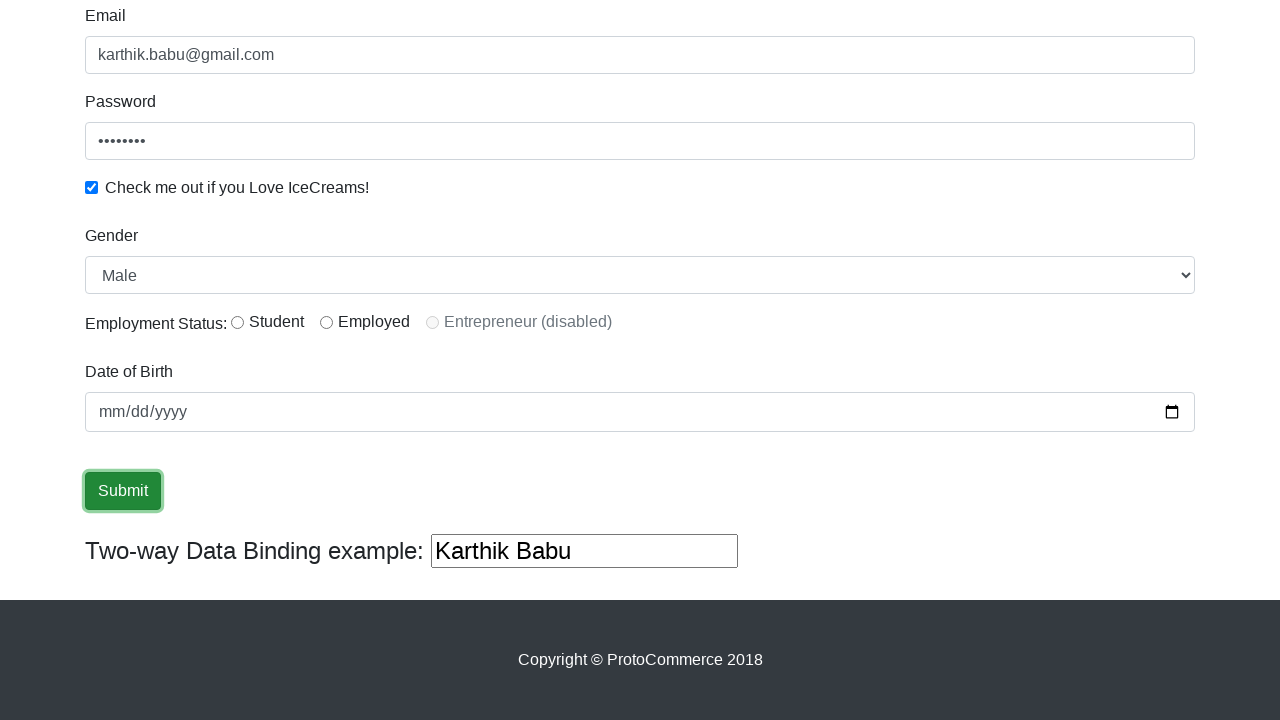

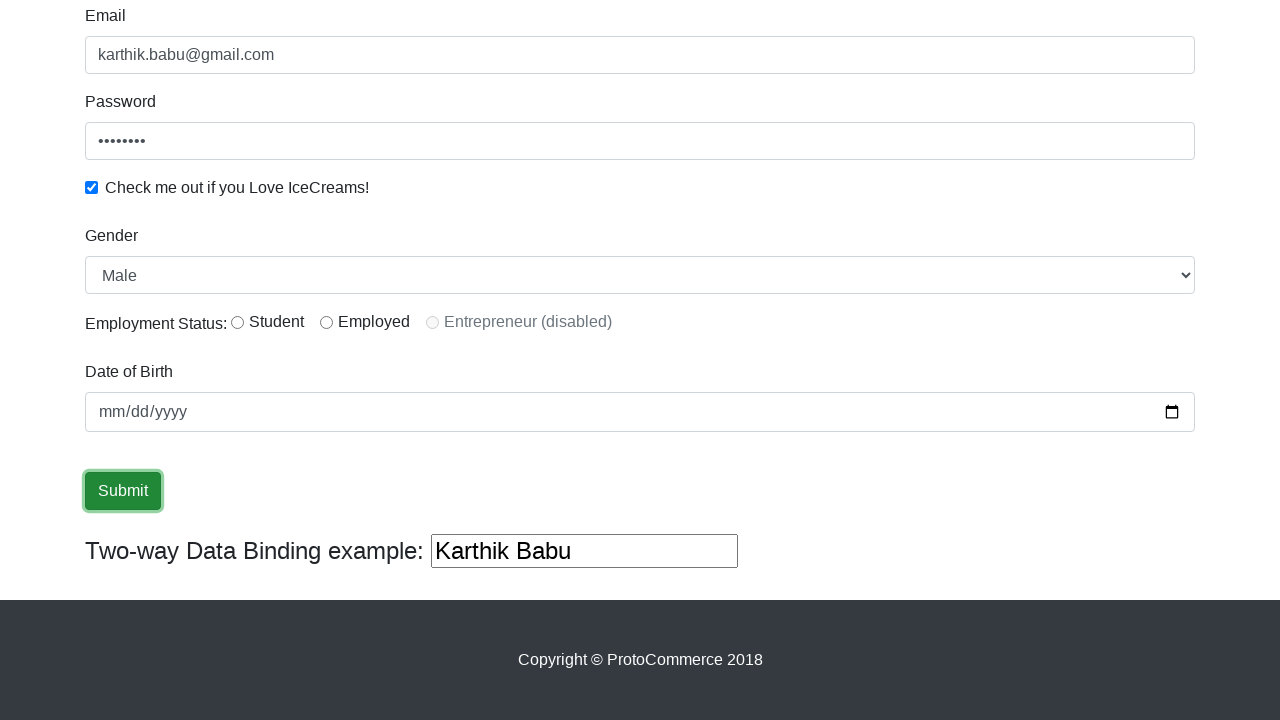